Tests a signup form by filling in first name, last name, and email fields, then clicking the sign-up button to submit the form.

Starting URL: http://secure-retreat-92358.herokuapp.com/

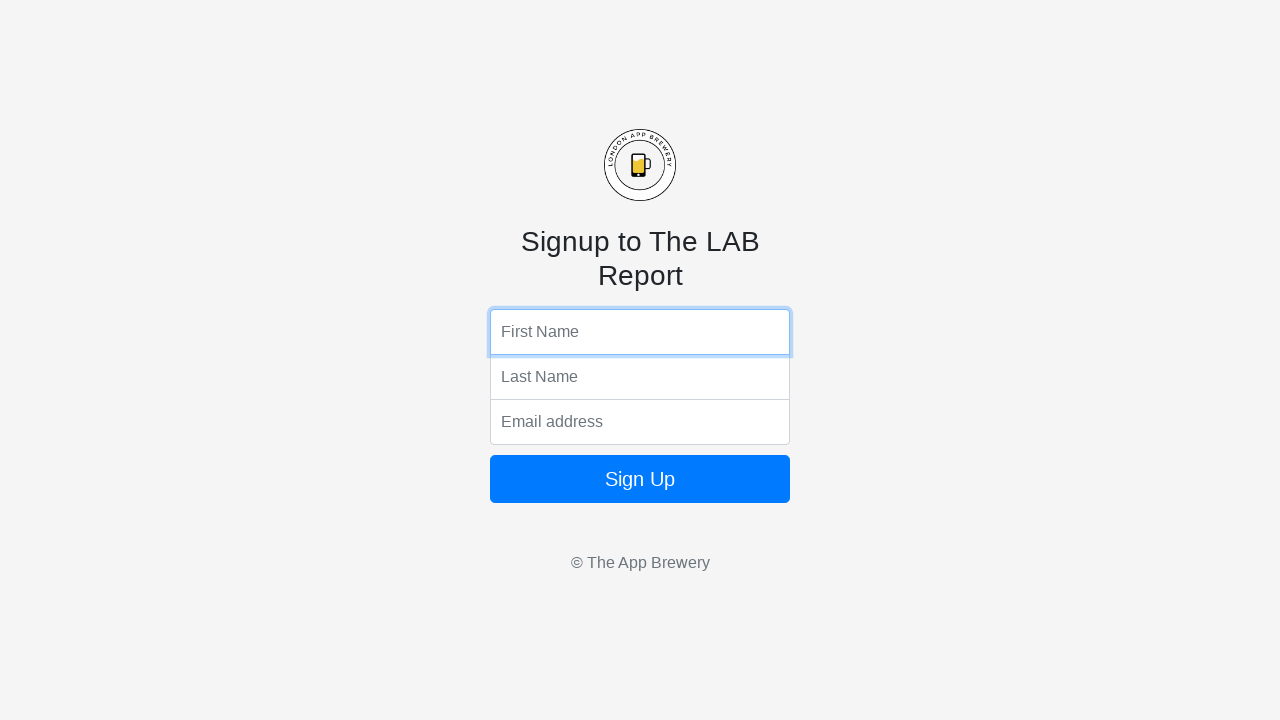

Filled first name field with 'JohnDoe' on input[name='fName']
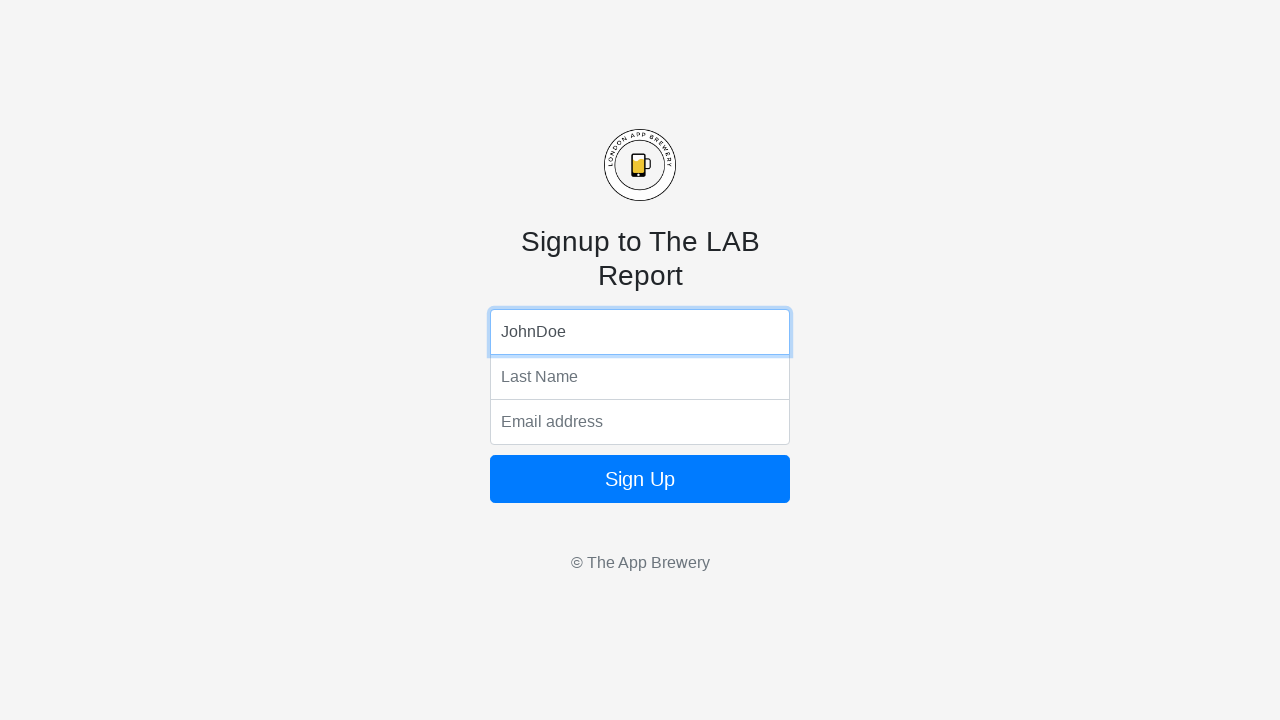

Filled last name field with 'Smith' on input[name='lName']
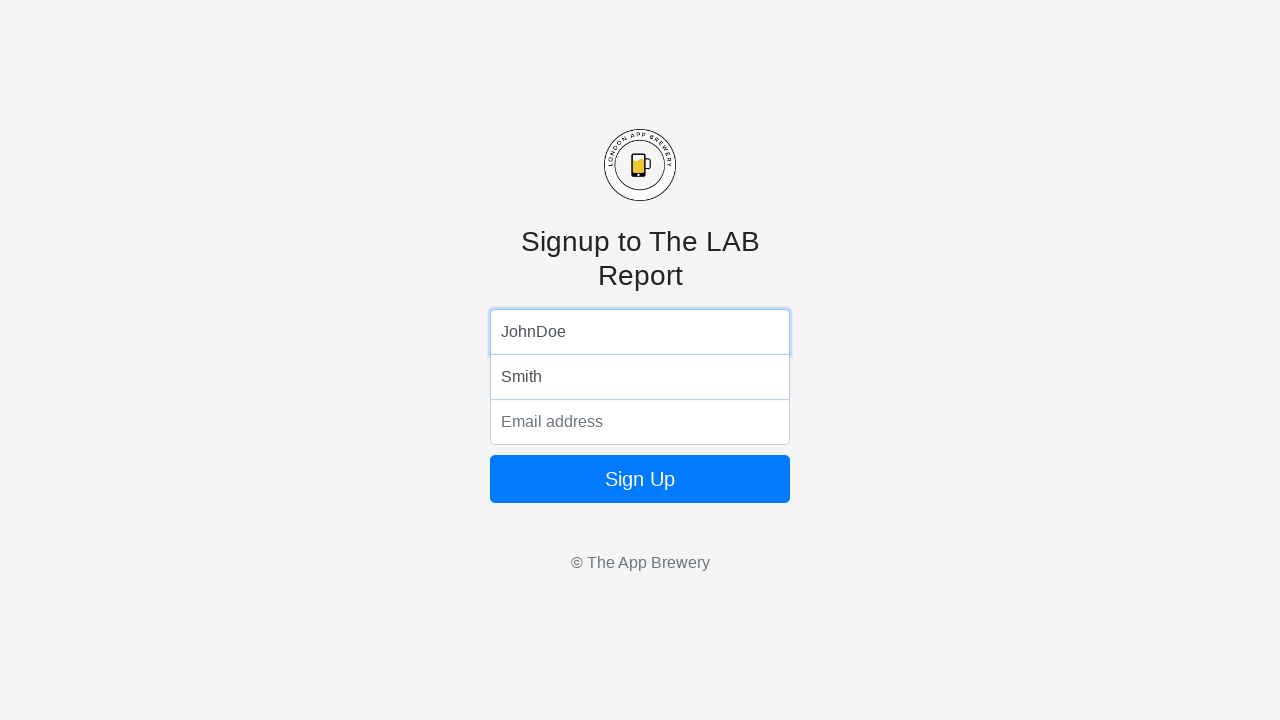

Filled email field with 'johndoe.smith@example.com' on input[name='email']
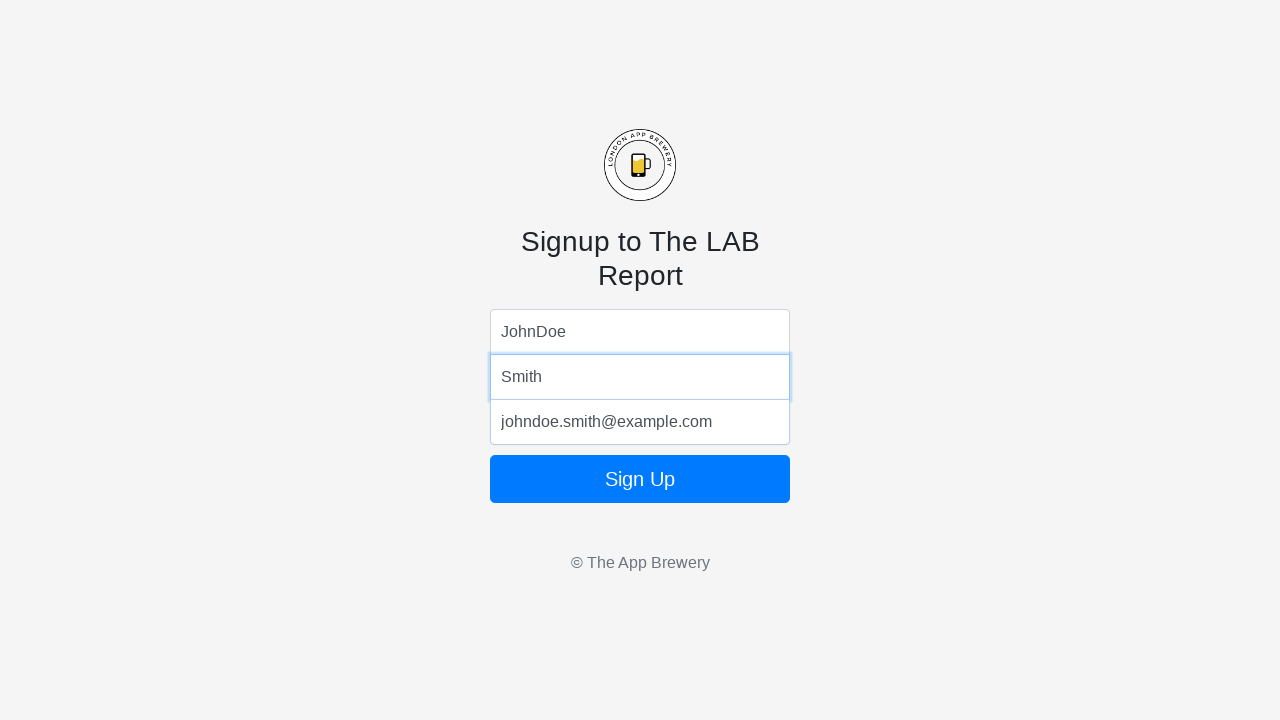

Clicked sign-up button to submit the form at (640, 479) on .btn
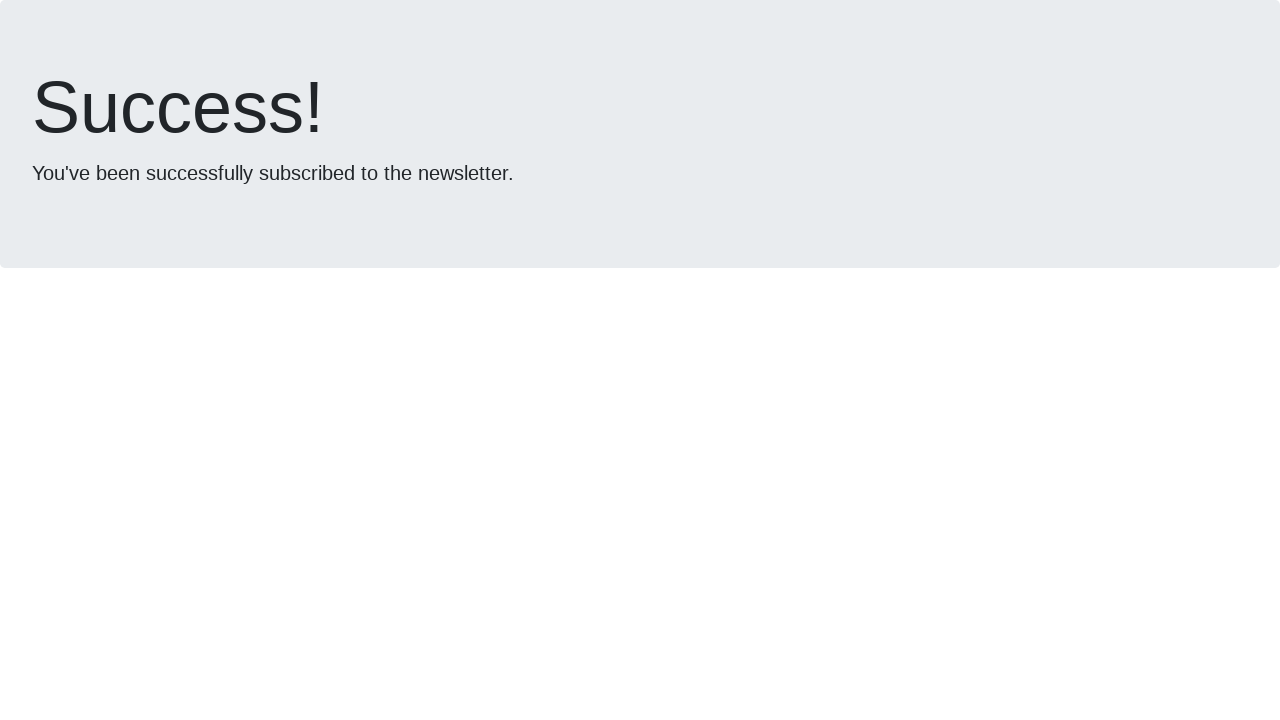

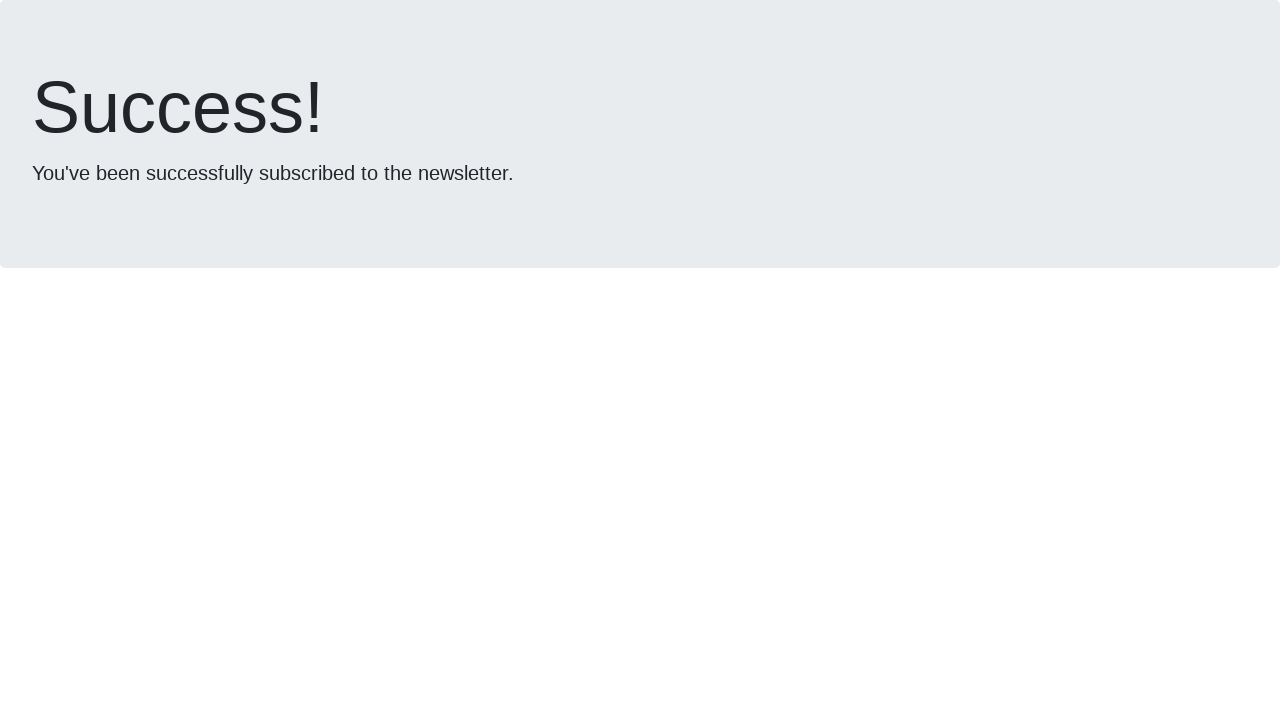